Navigates to a practice page and interacts with a table element to count rows and columns

Starting URL: https://rahulshettyacademy.com/AutomationPractice/

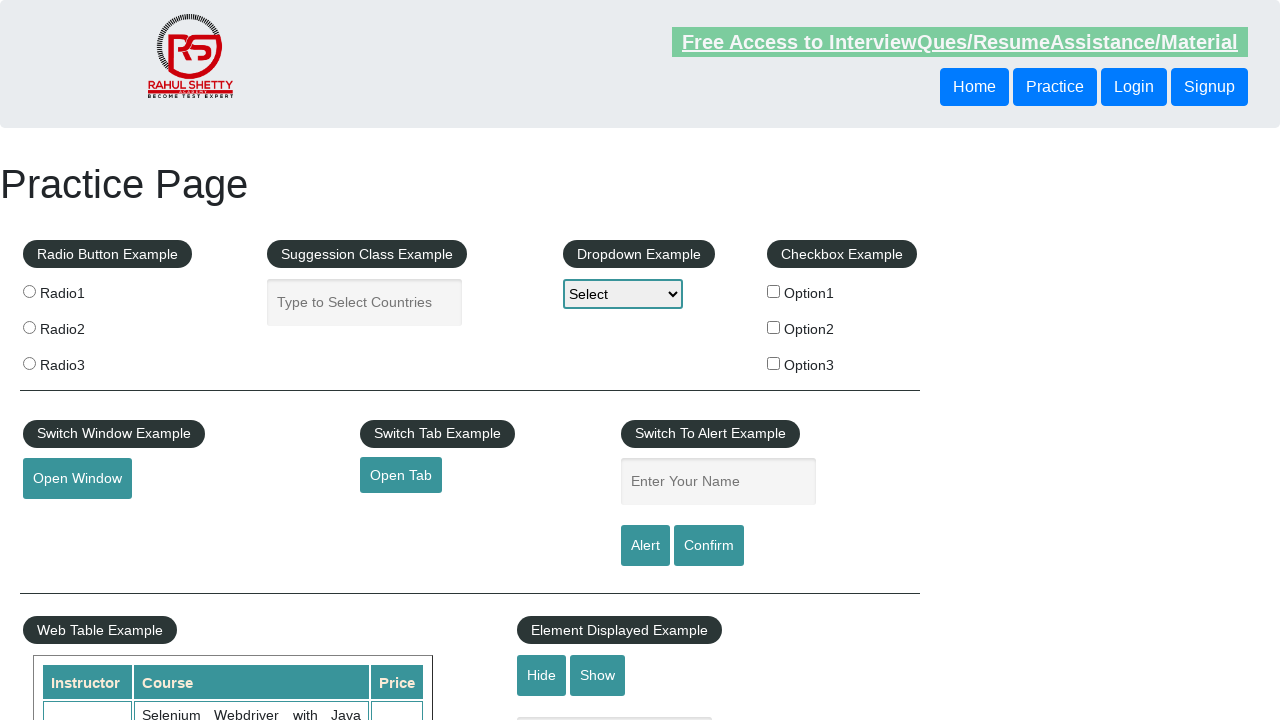

Waited for table element with id 'product' to be present
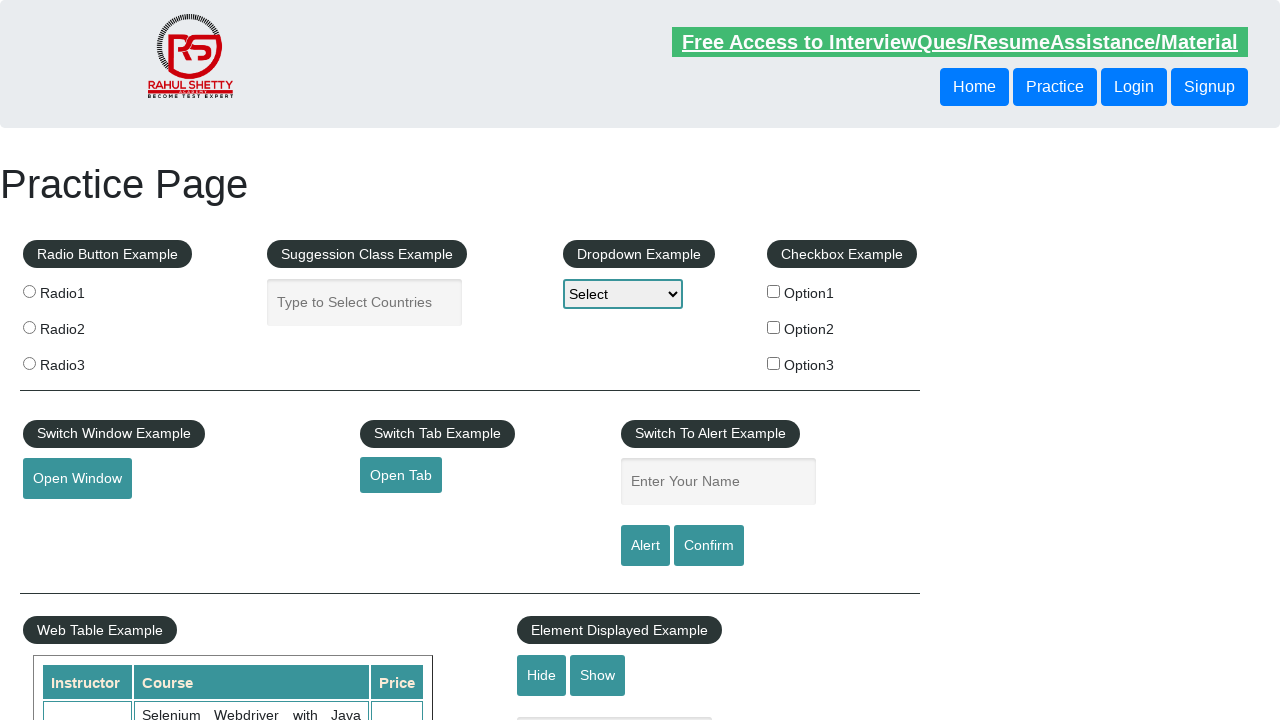

Located the product table element
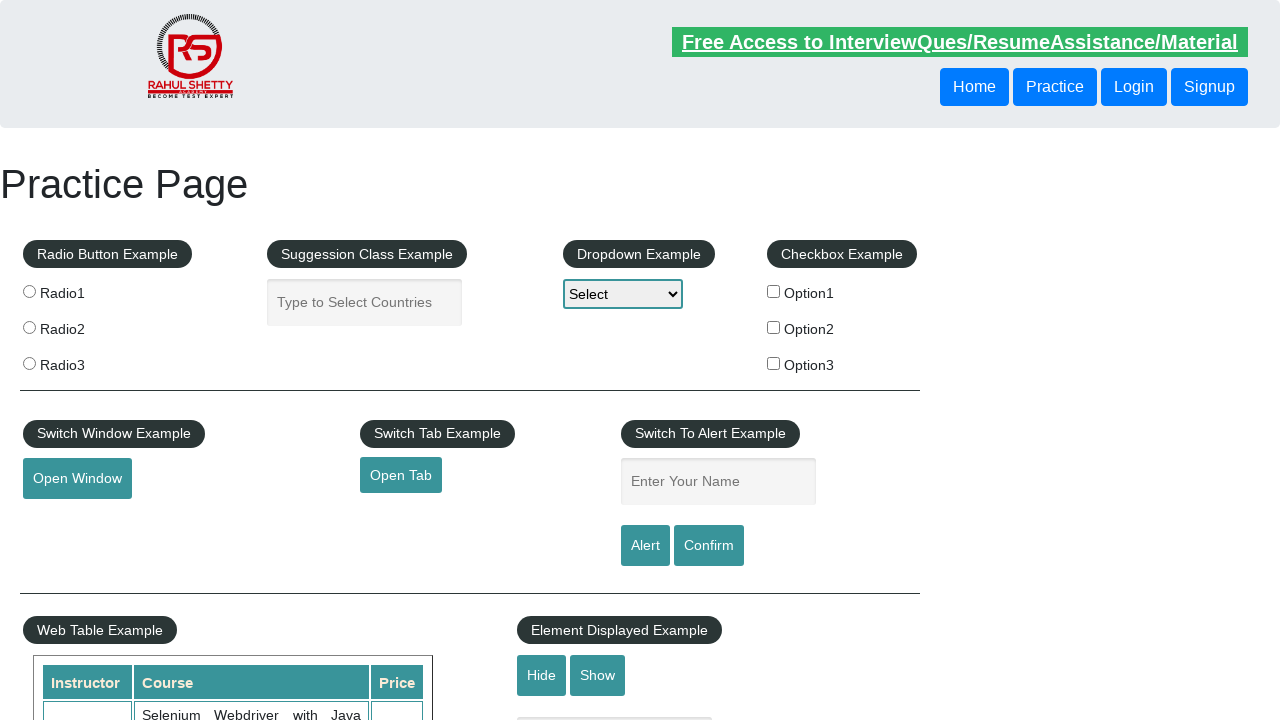

Counted table rows: 20 rows found
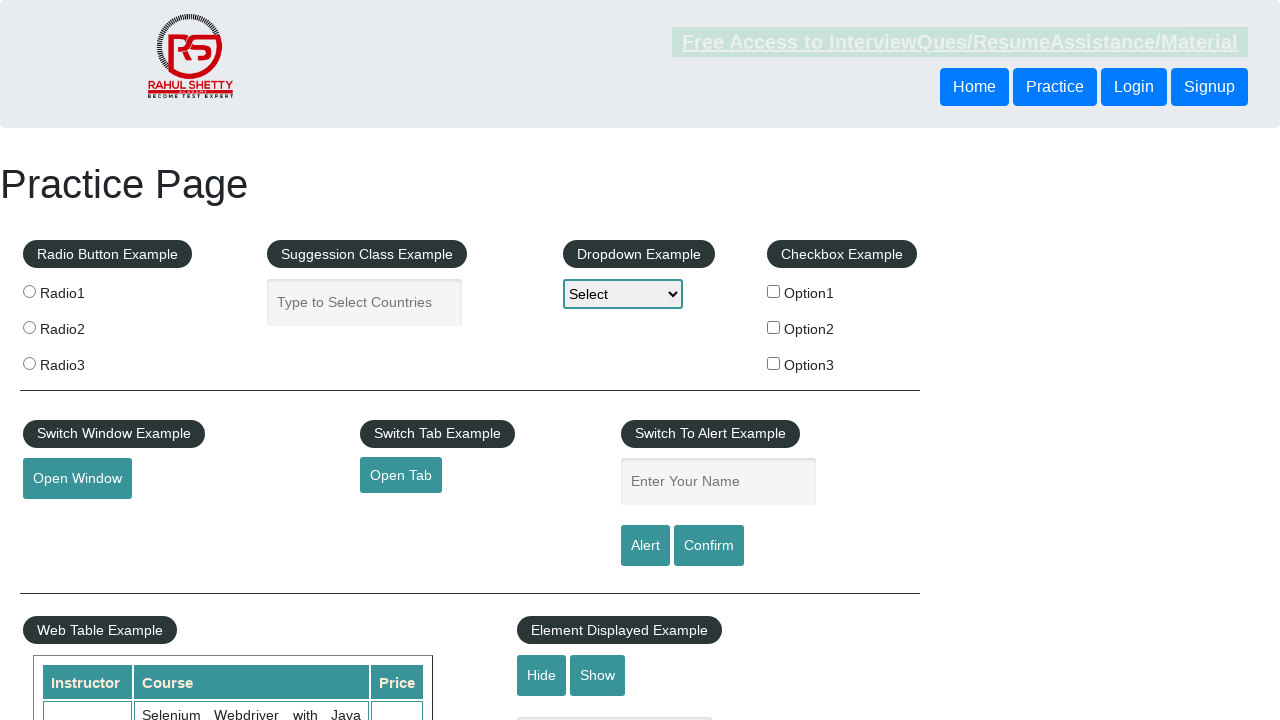

Counted table columns: 3 columns found
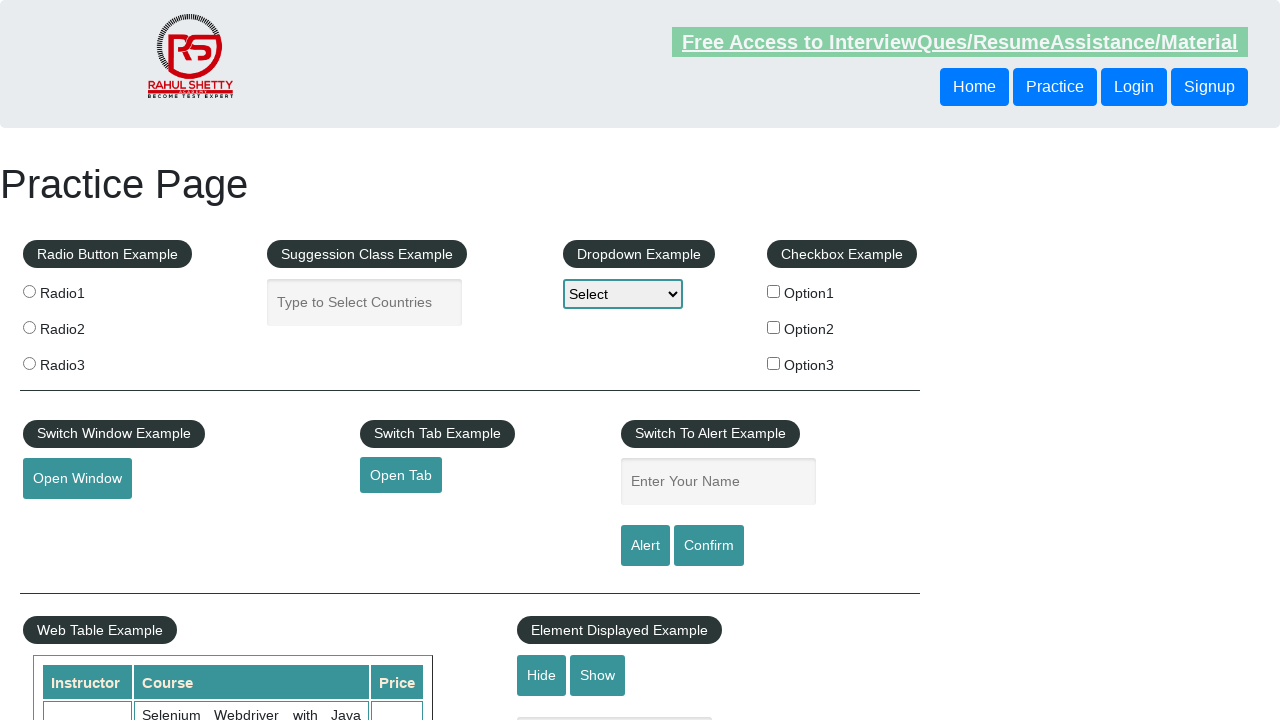

Retrieved text content from third row: 
                            Rahul Shetty
                            Learn SQL in Practical + Database Testing from Scratch
                            25
                        
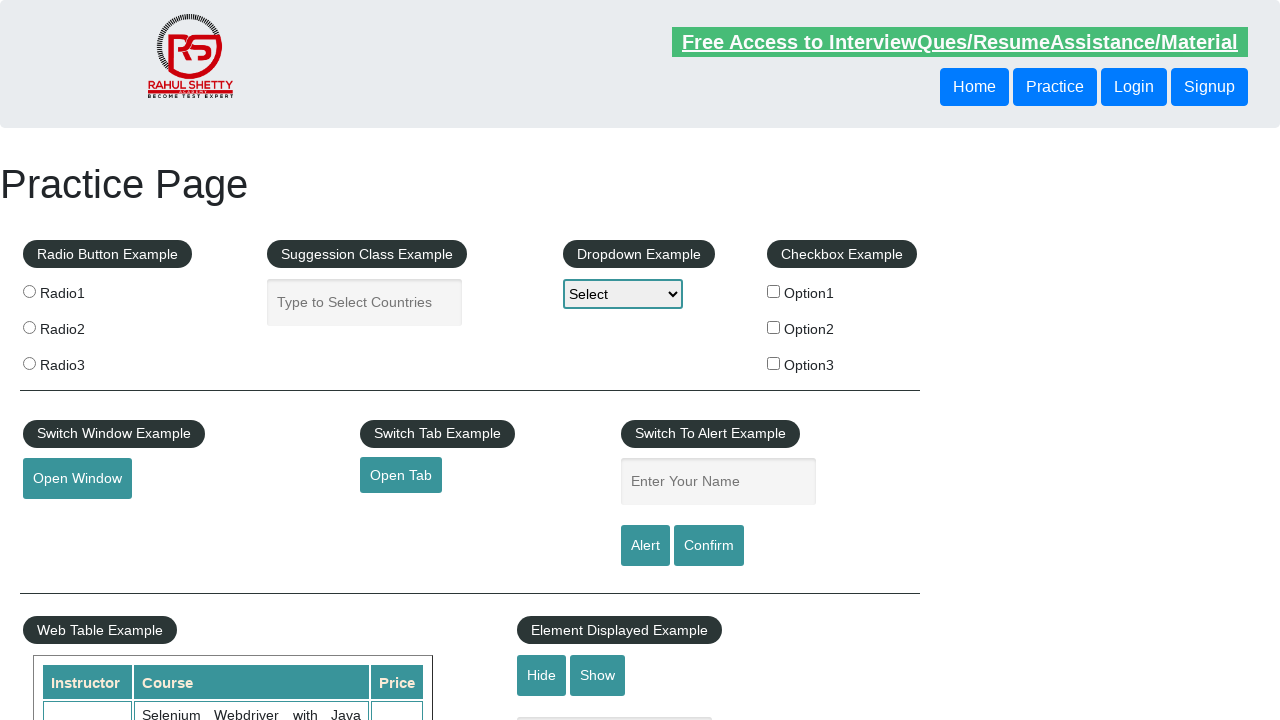

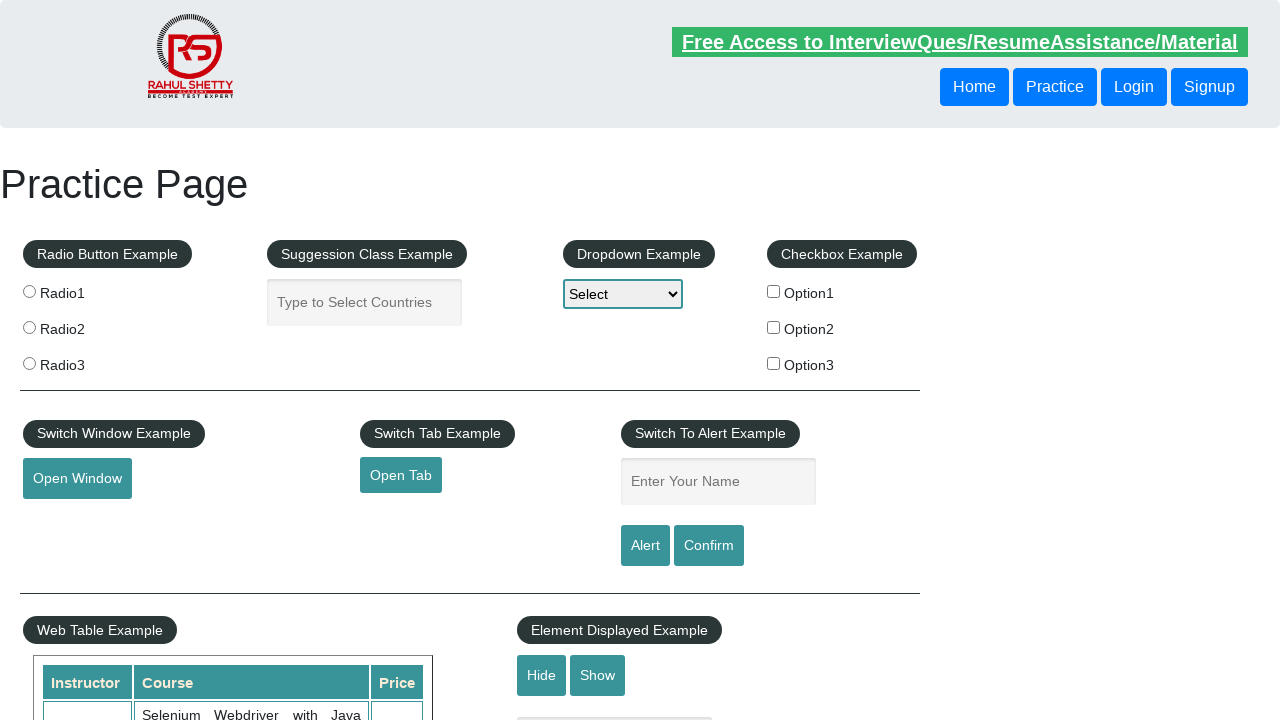